Simple navigation test that opens the Rahul Shetty Academy website

Starting URL: https://rahulshettyacademy.com

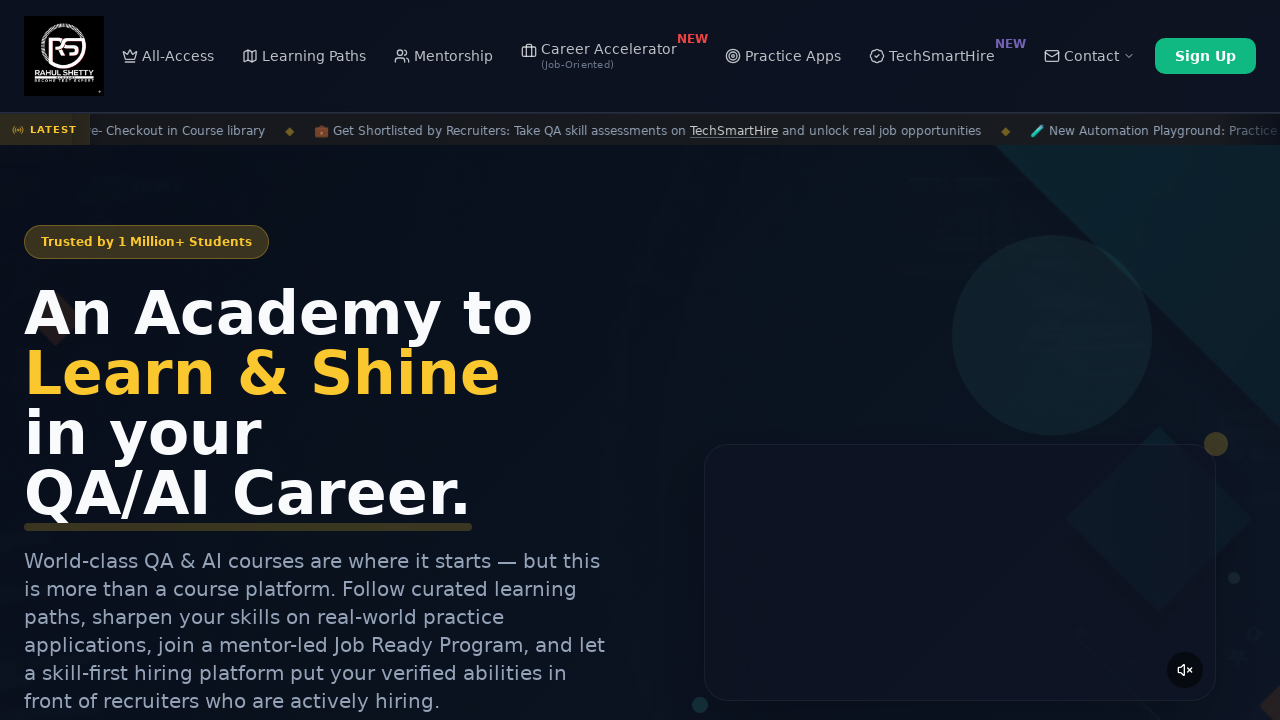

Waited for Rahul Shetty Academy website to fully load (networkidle)
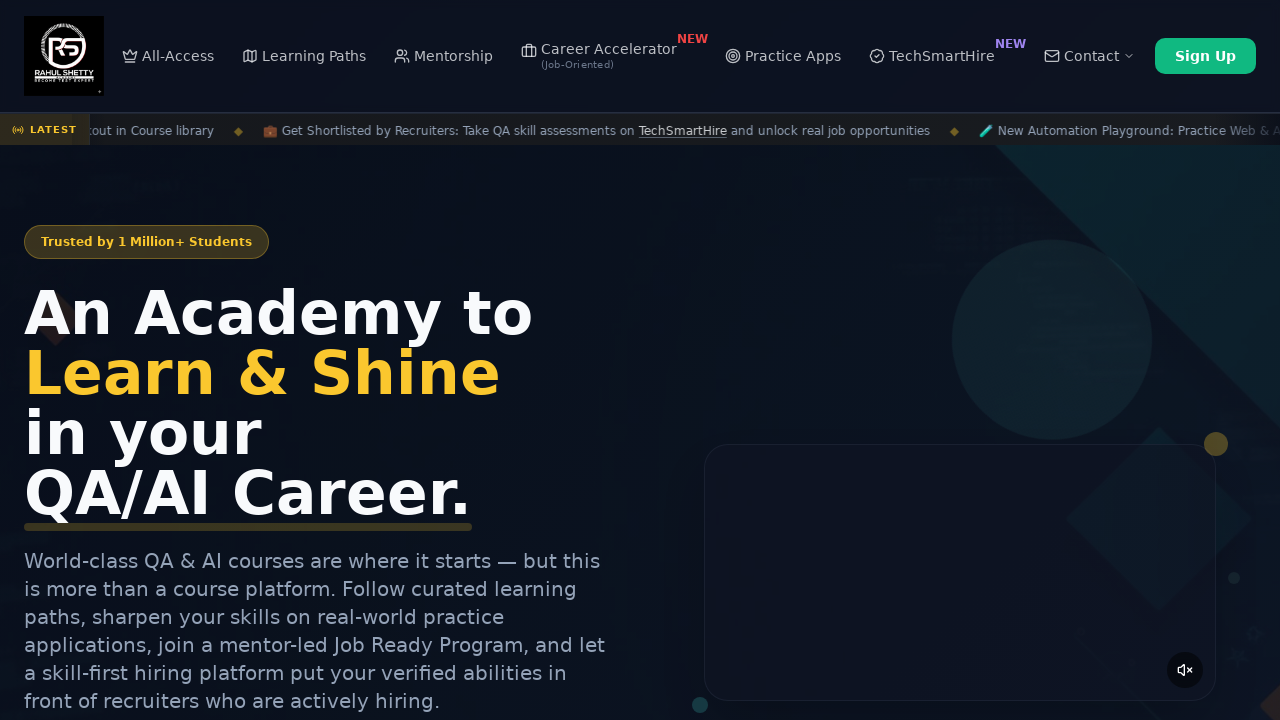

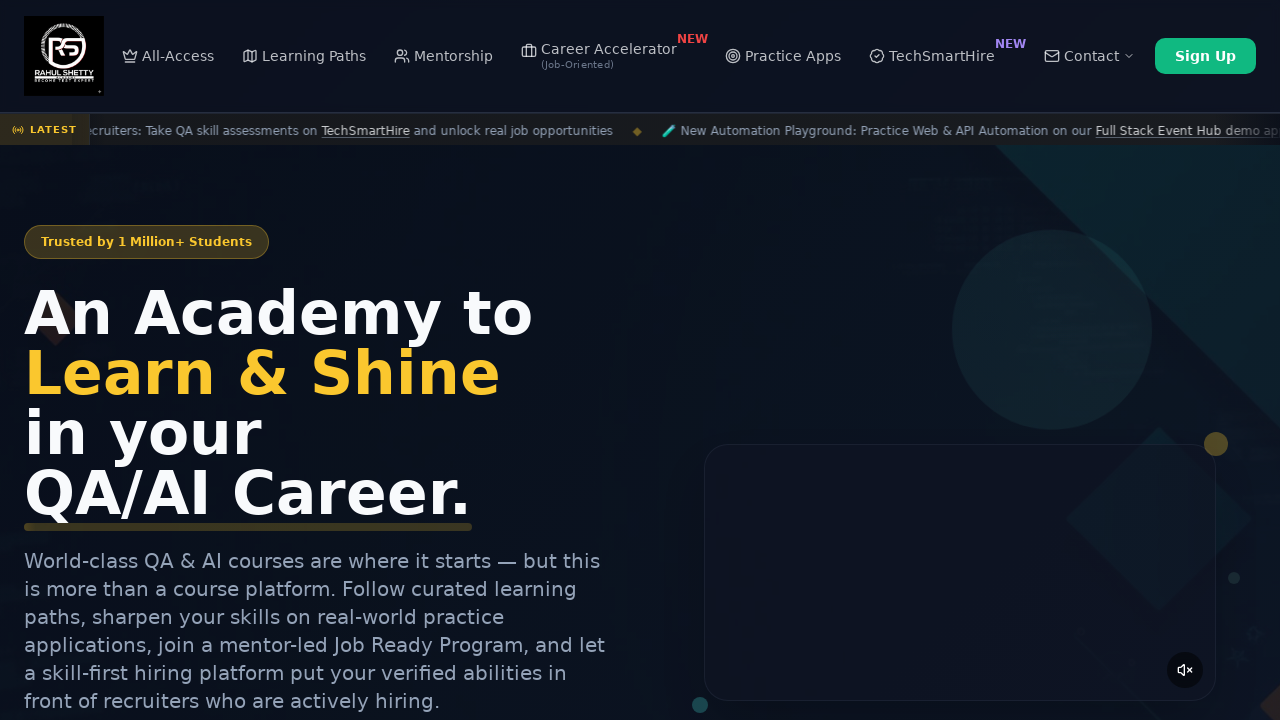